Tests explicit wait functionality by clicking a button that starts a timer and then waiting for a WebDriver message element to appear on the page.

Starting URL: http://seleniumpractise.blogspot.com/2016/08/how-to-use-explicit-wait-in-selenium.html

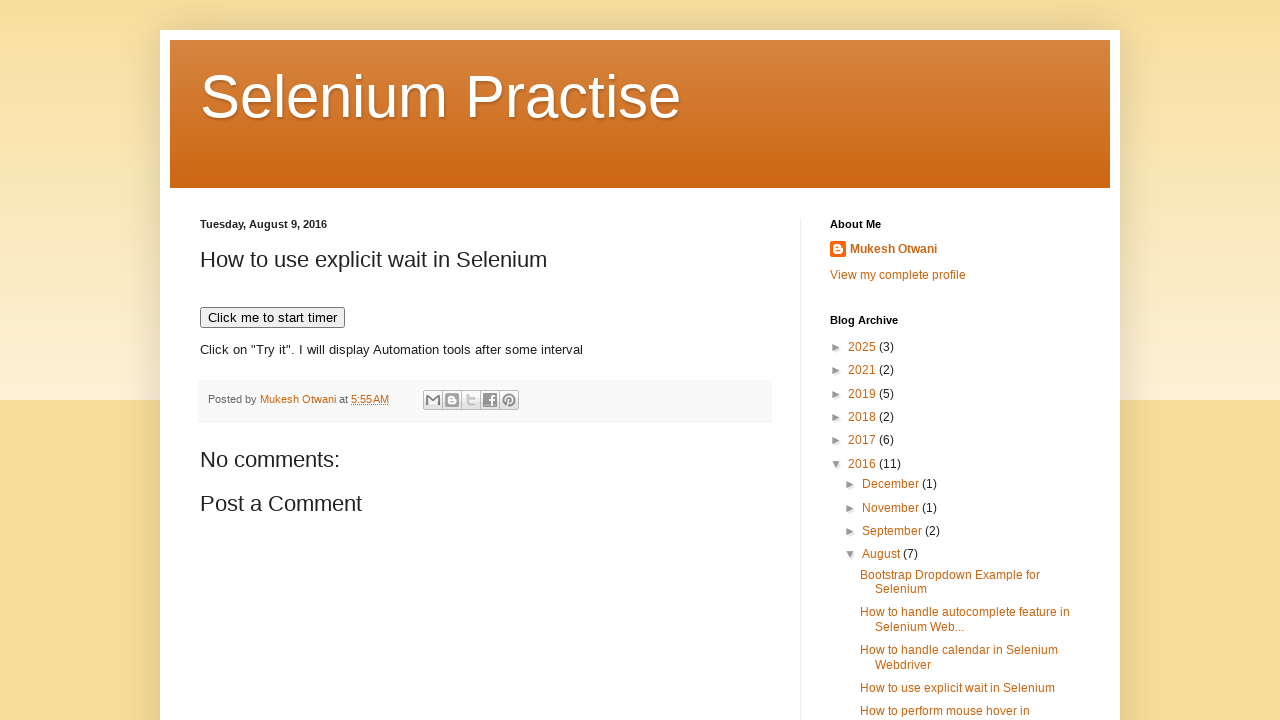

Navigated to explicit wait test page
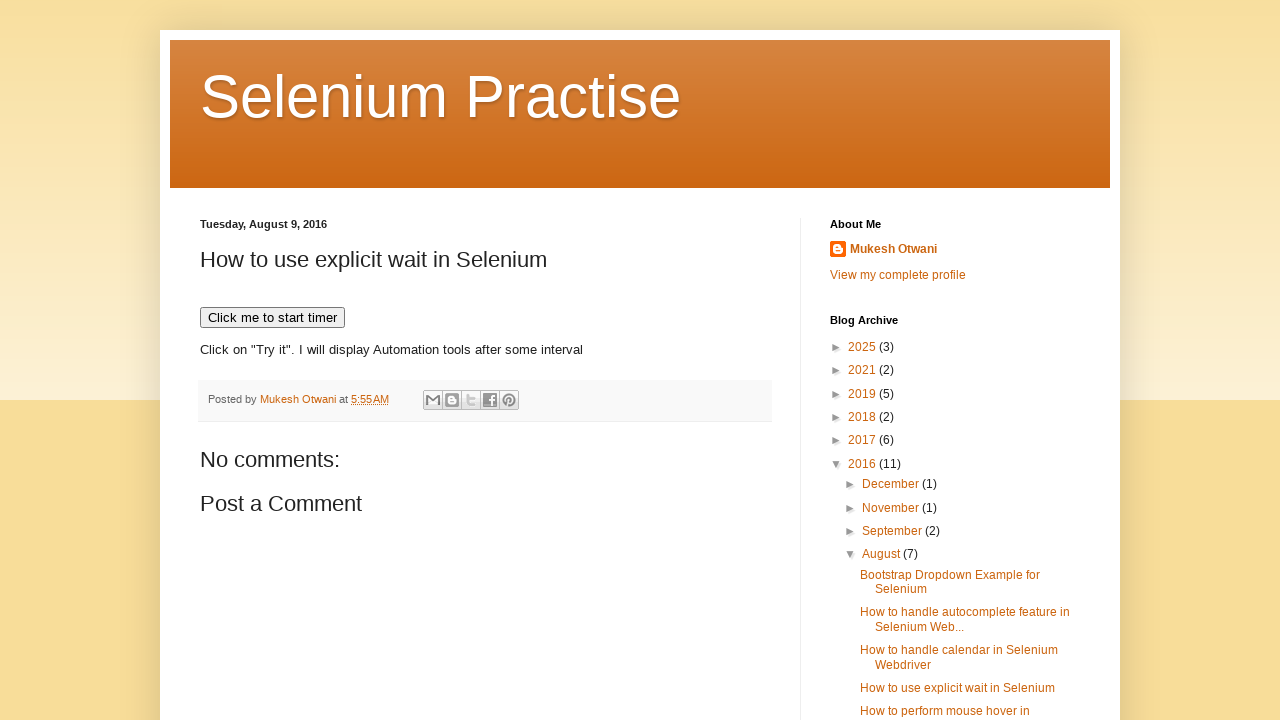

Clicked button to start timer at (272, 318) on xpath=//button[text()='Click me to start timer']
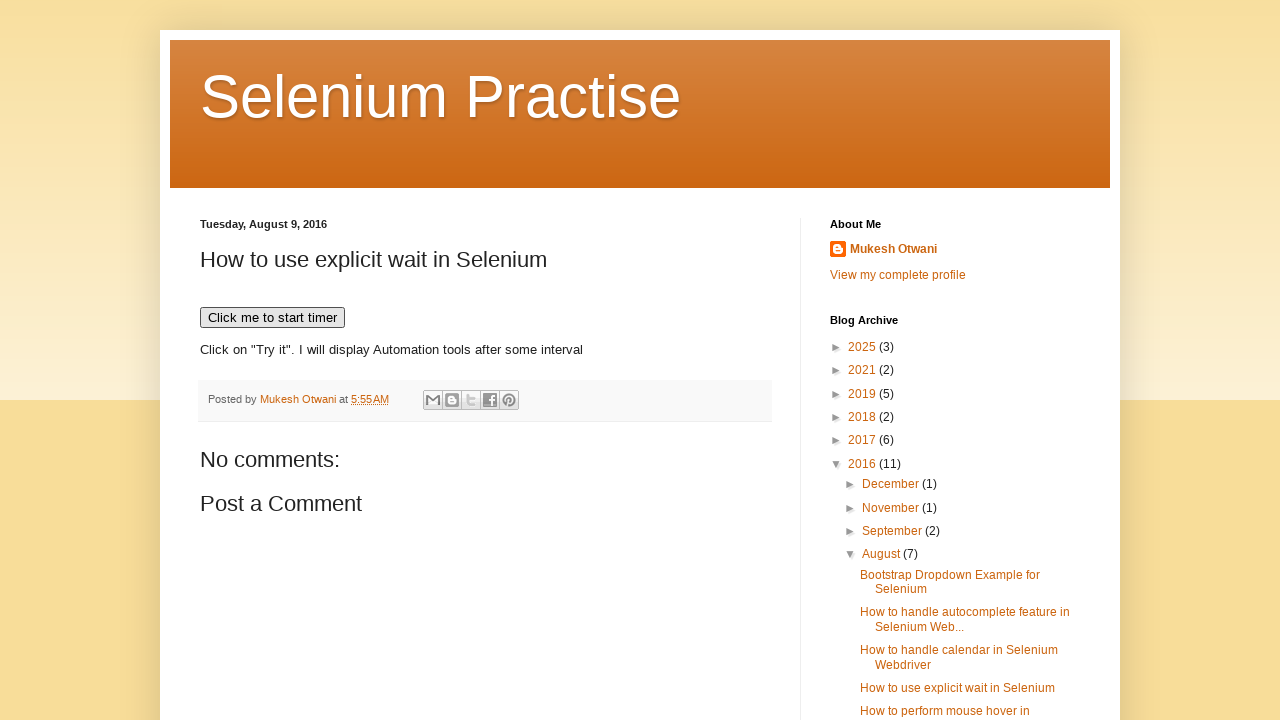

WebDriver message element appeared after explicit wait
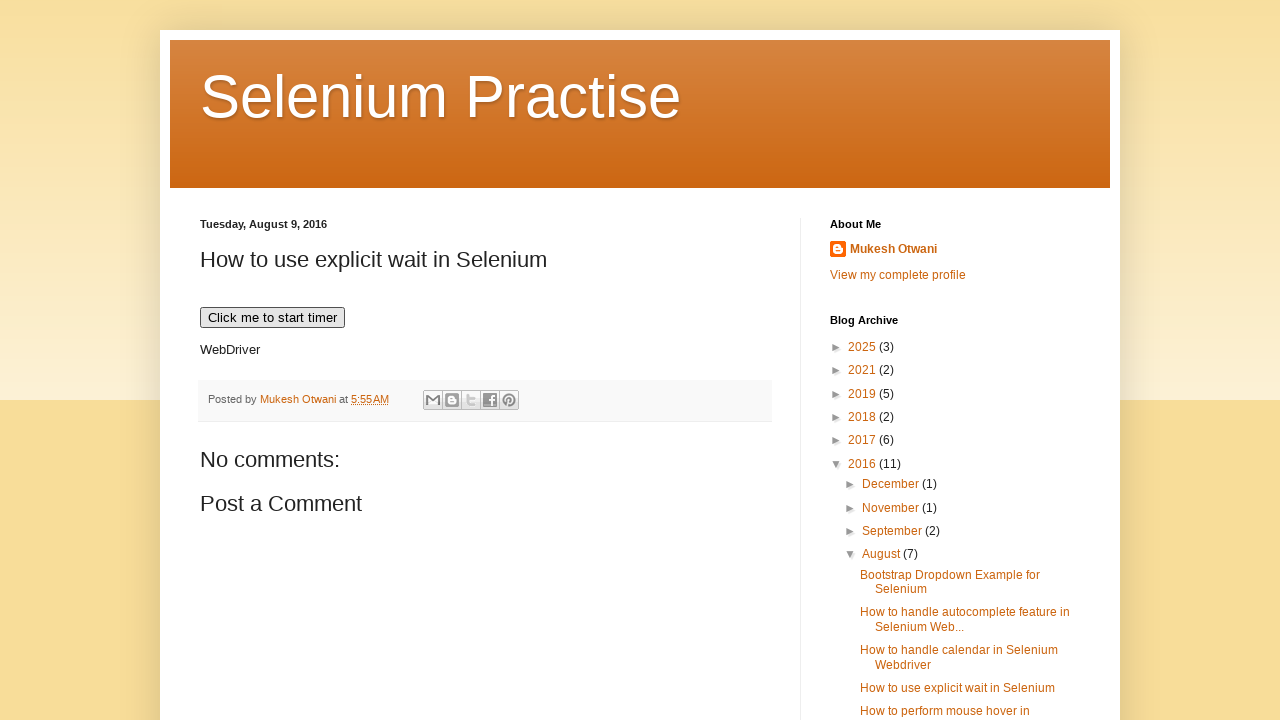

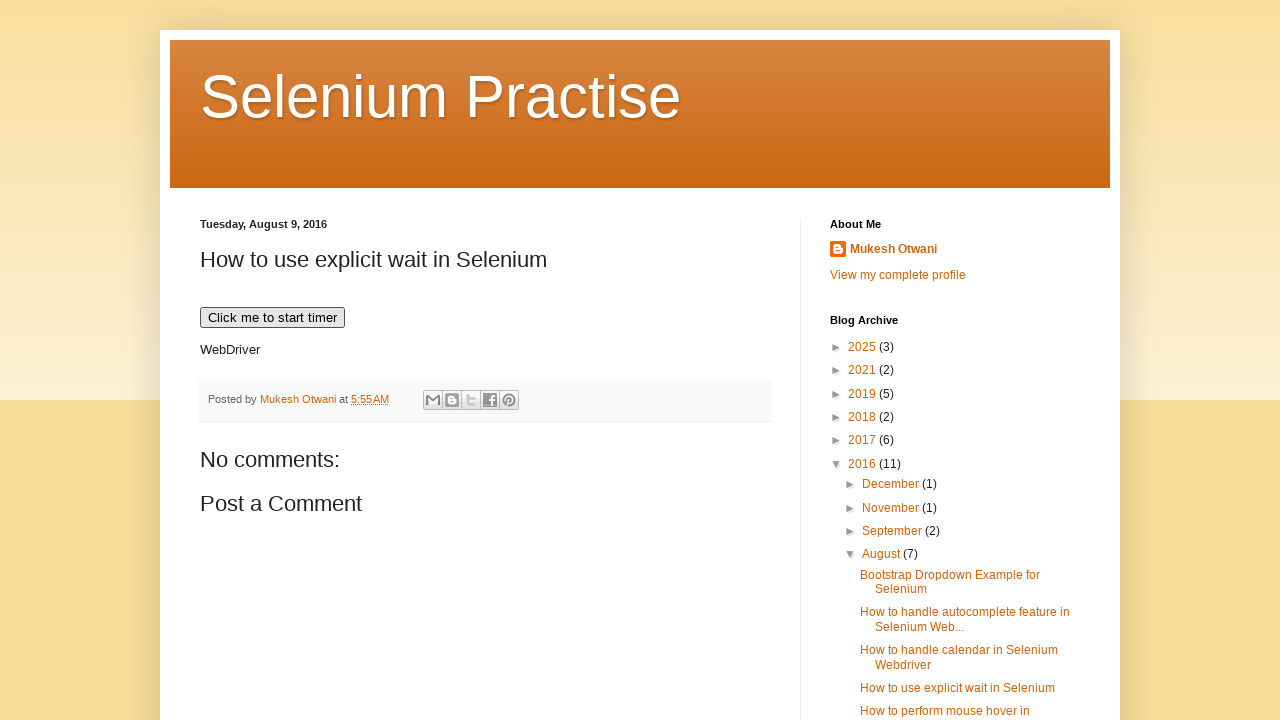